Tests checkbox functionality by navigating to a checkbox demo page and clicking on a checkbox element to select it.

Starting URL: http://syntaxprojects.com/basic-checkbox-demo.php

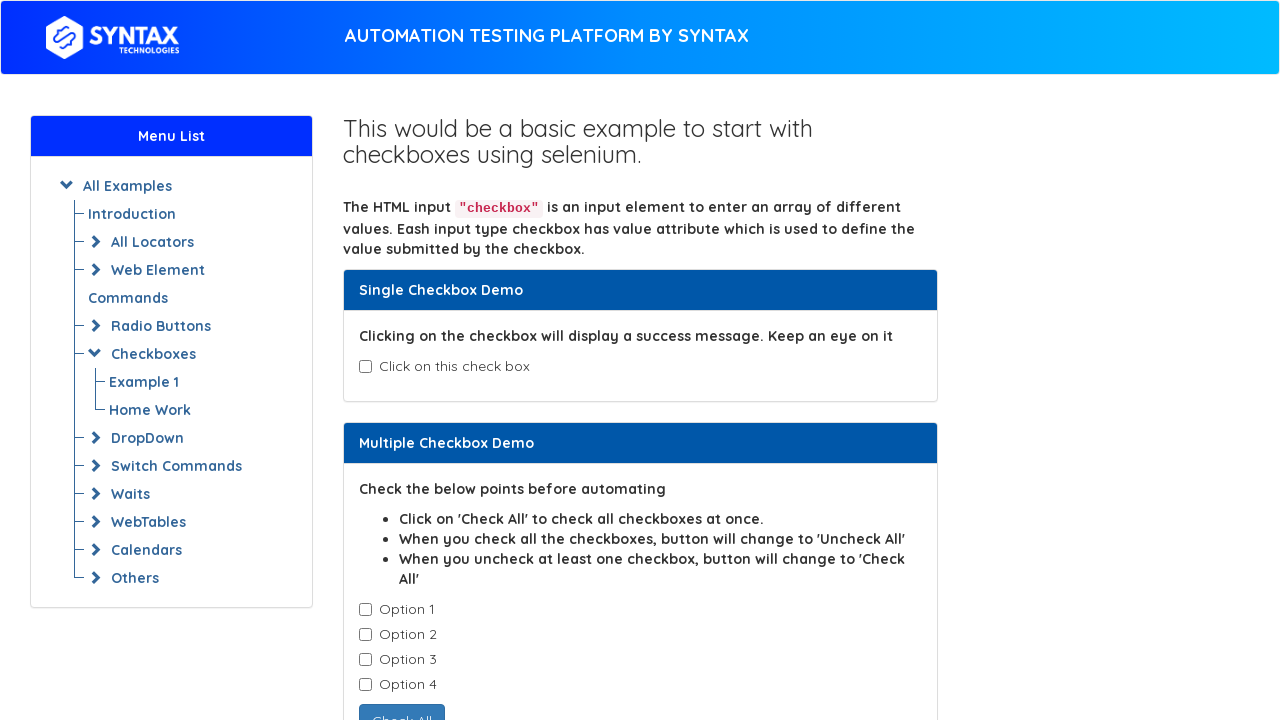

Clicked the age checkbox to select it at (365, 367) on #isAgeSelected
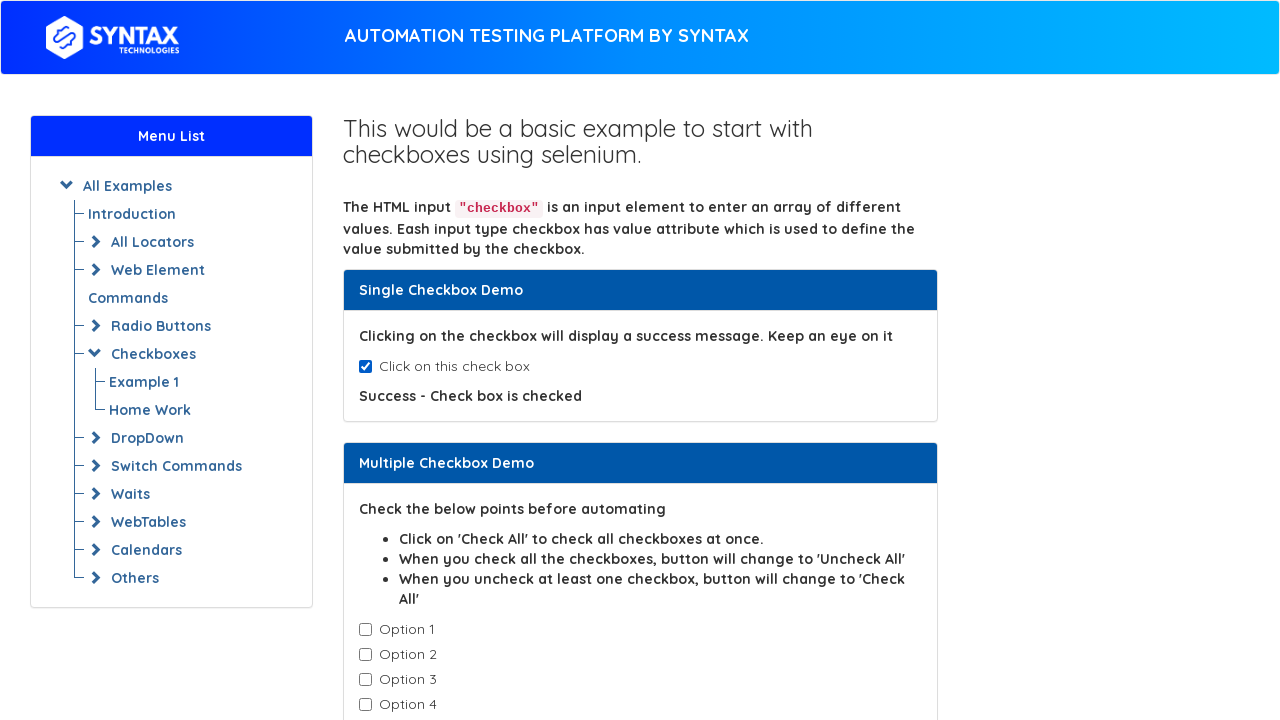

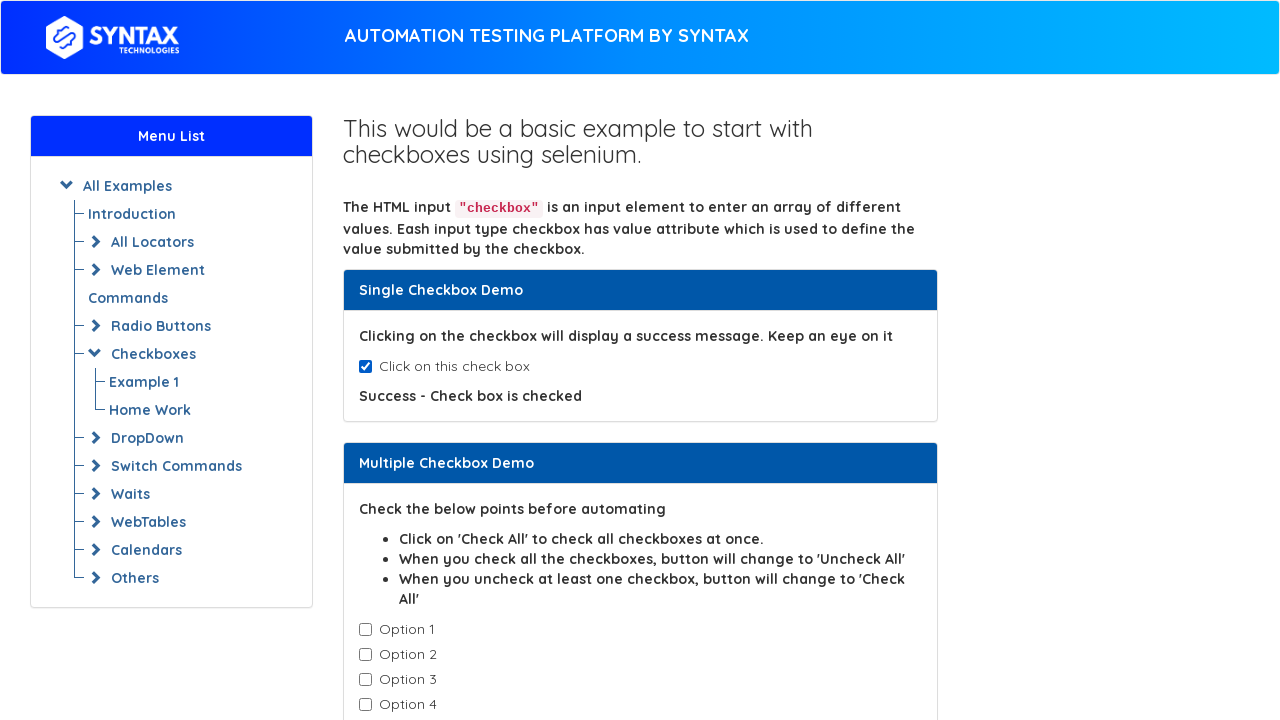